Tests drag and drop functionality by dragging a draggable element and dropping it onto a droppable target area on the jQuery UI demo page

Starting URL: https://jqueryui.com/resources/demos/droppable/default.html

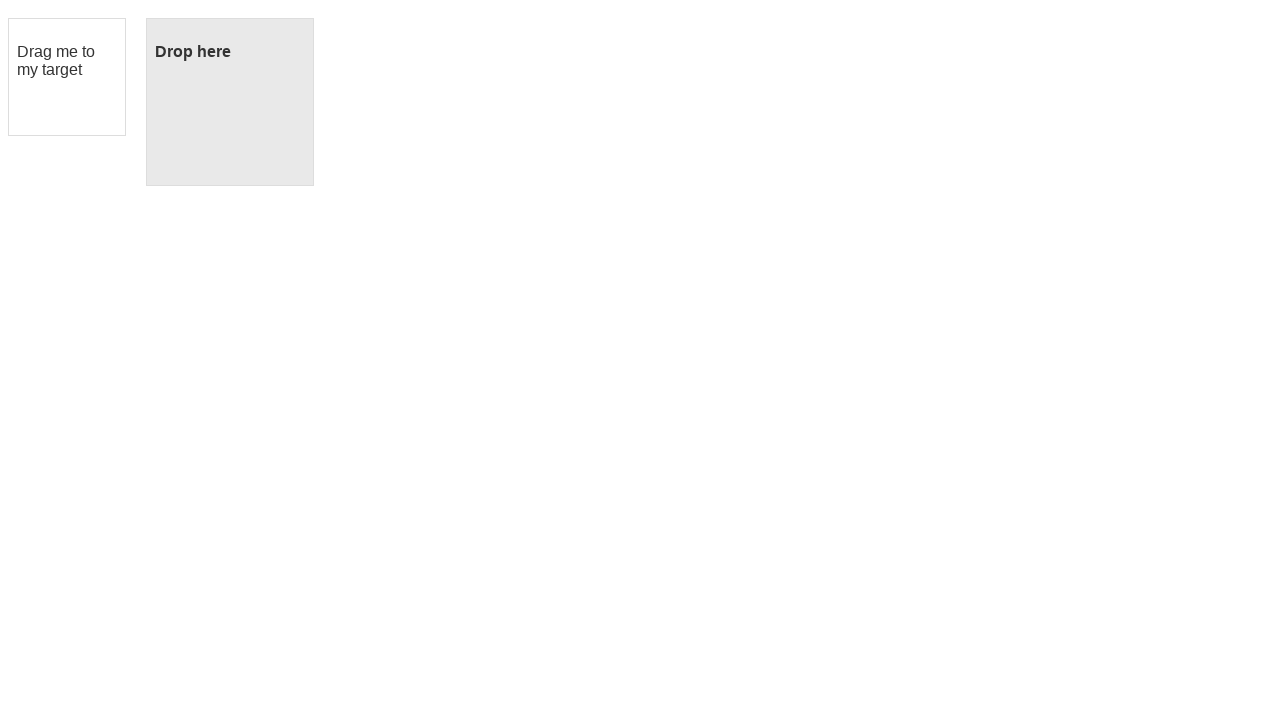

Located draggable element with id 'draggable'
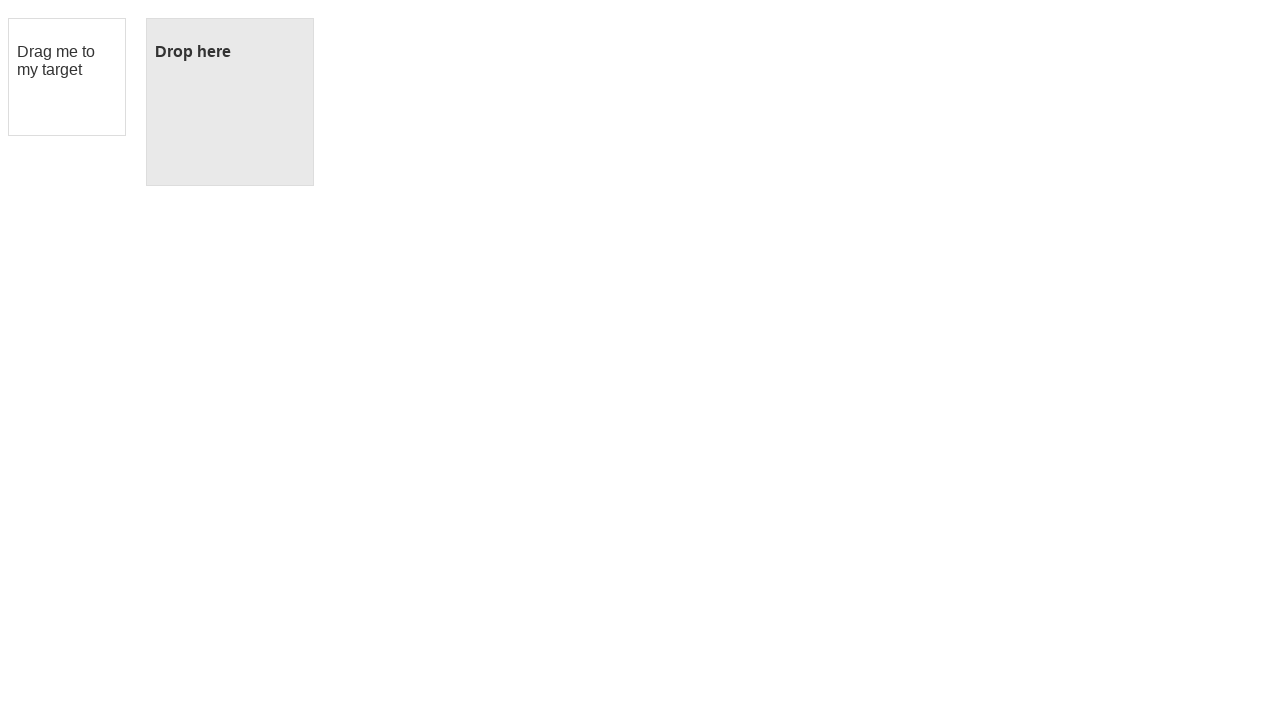

Located droppable target element with id 'droppable'
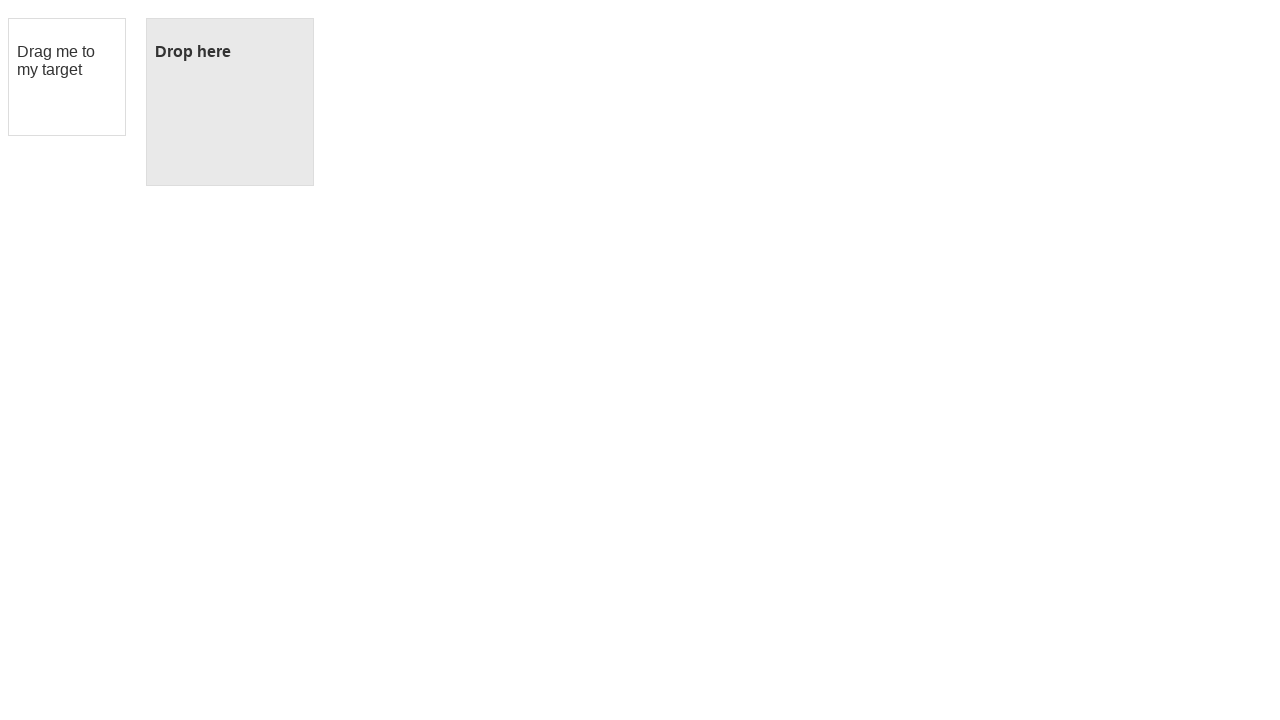

Dragged draggable element and dropped it onto droppable target at (230, 102)
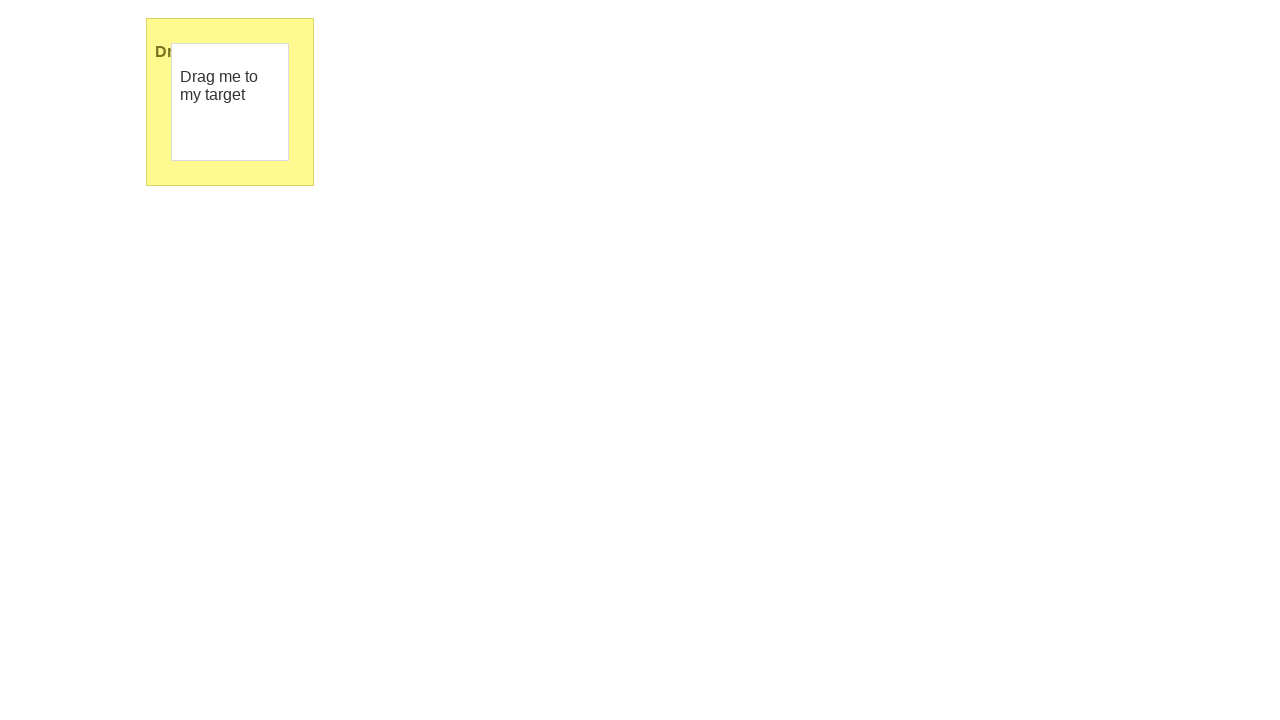

Verified drop was successful - droppable element now shows 'Dropped!' text
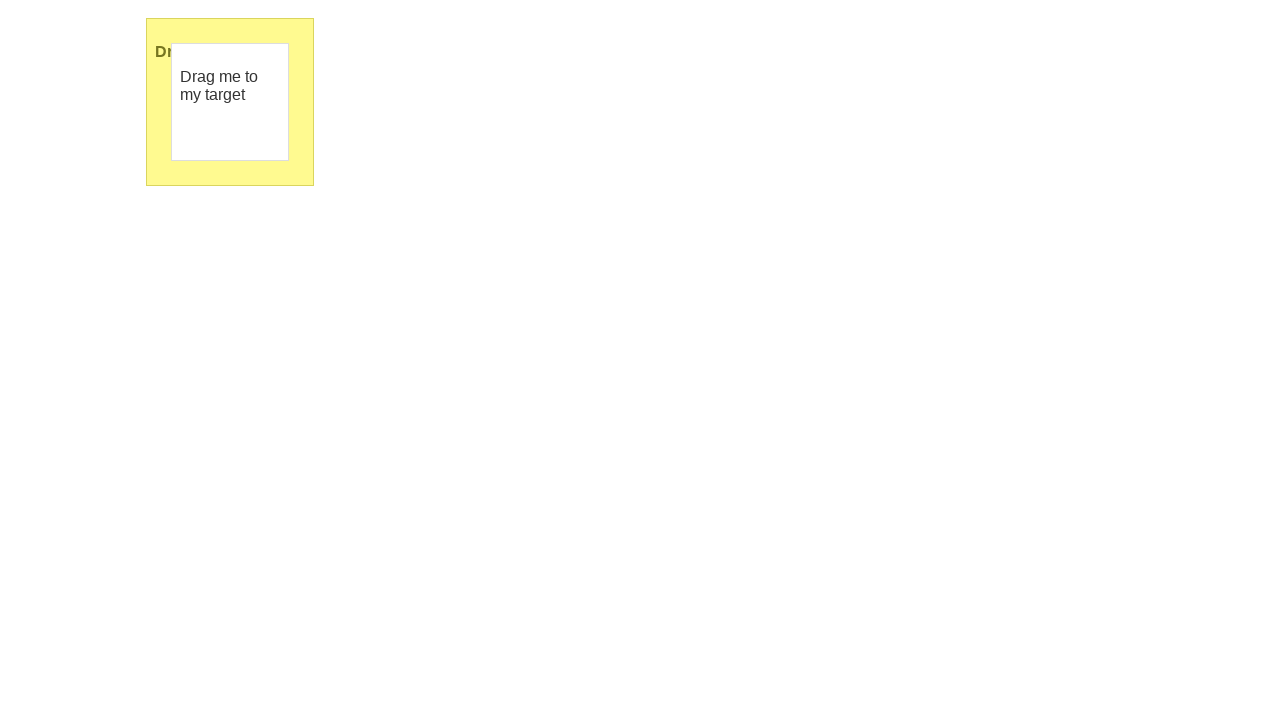

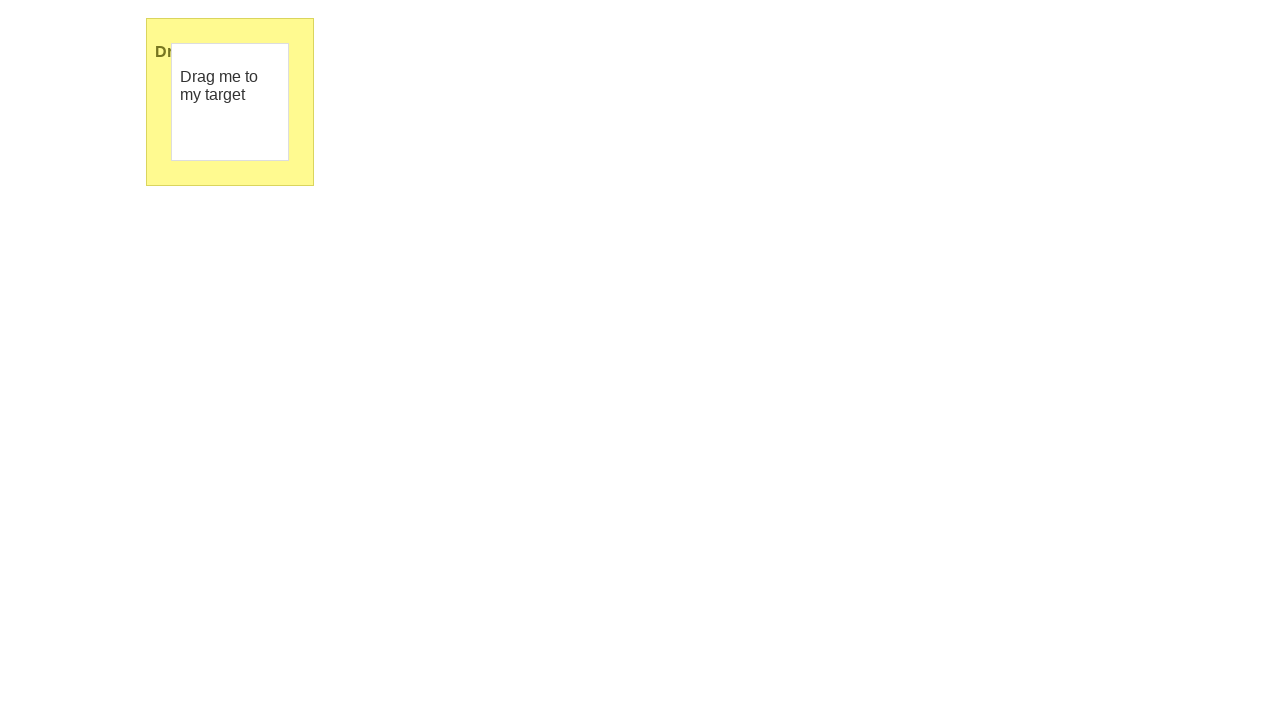